Tests checkbox functionality by verifying the first checkbox is unchecked, clicking it, and verifying it becomes checked

Starting URL: https://the-internet.herokuapp.com/checkboxes

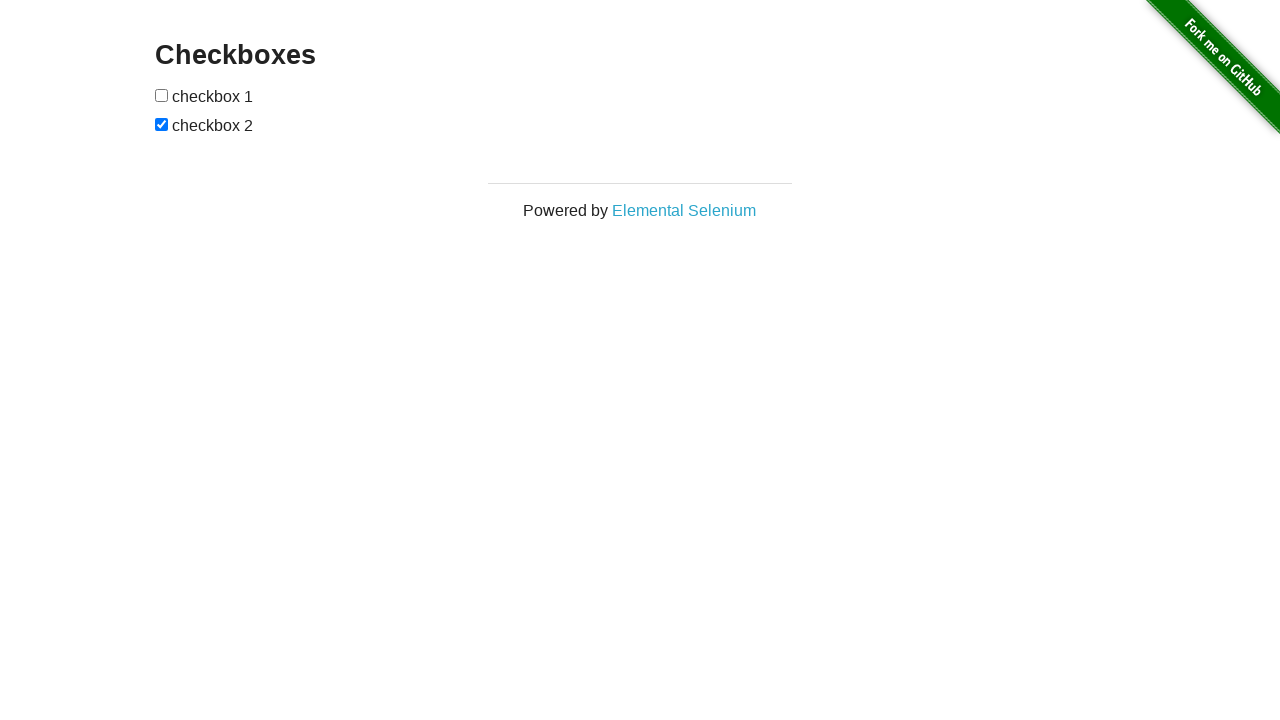

Located all checkboxes on the page
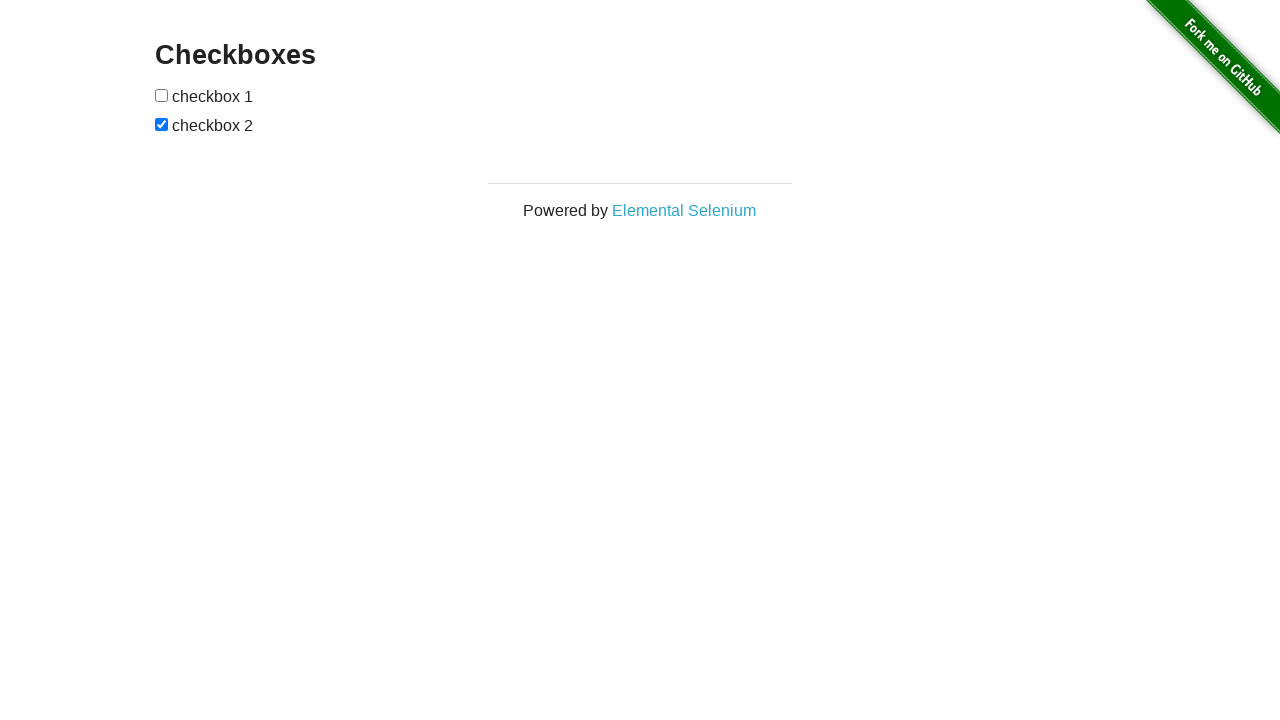

Verified first checkbox is unchecked
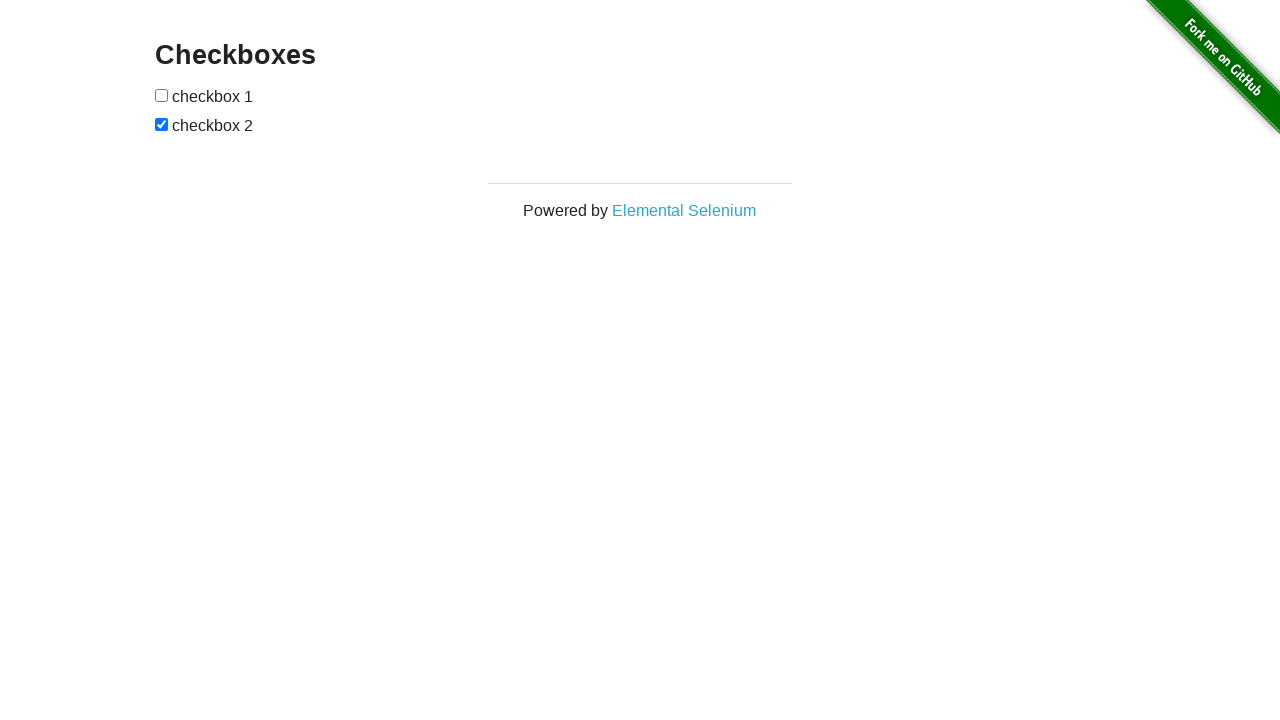

Clicked the first checkbox at (162, 95) on input[type='checkbox'] >> nth=0
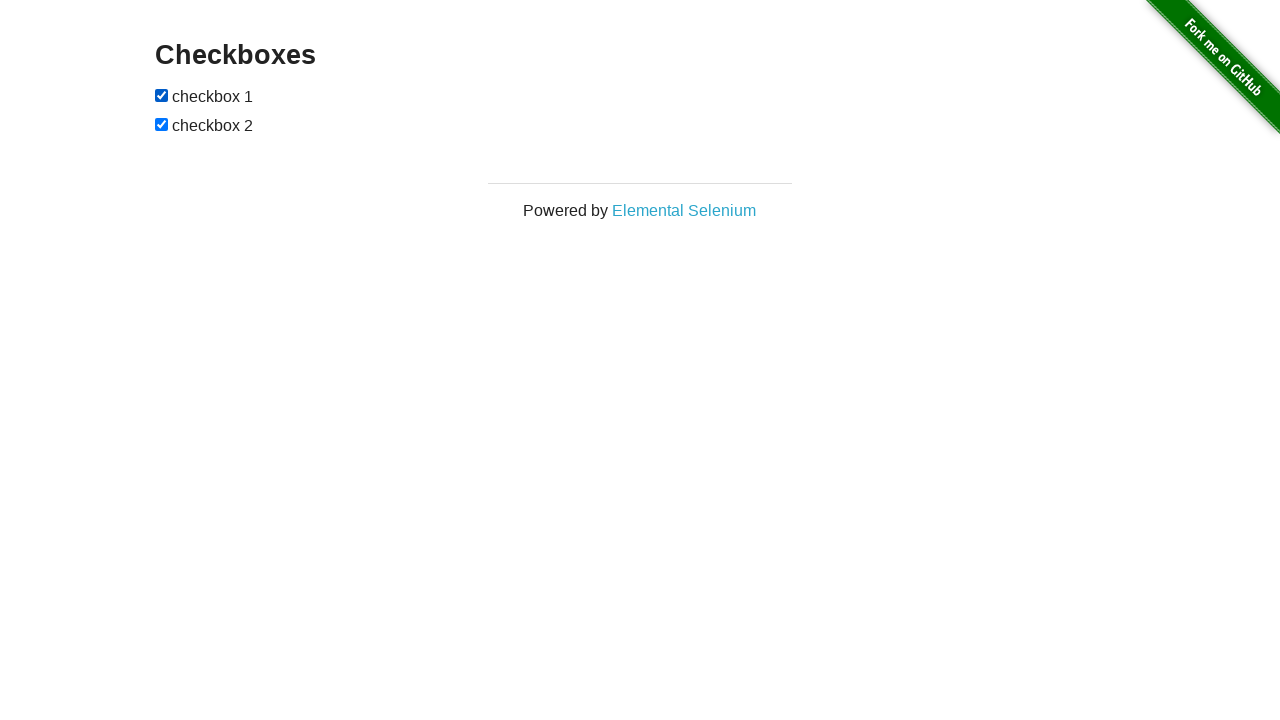

Verified first checkbox is now checked
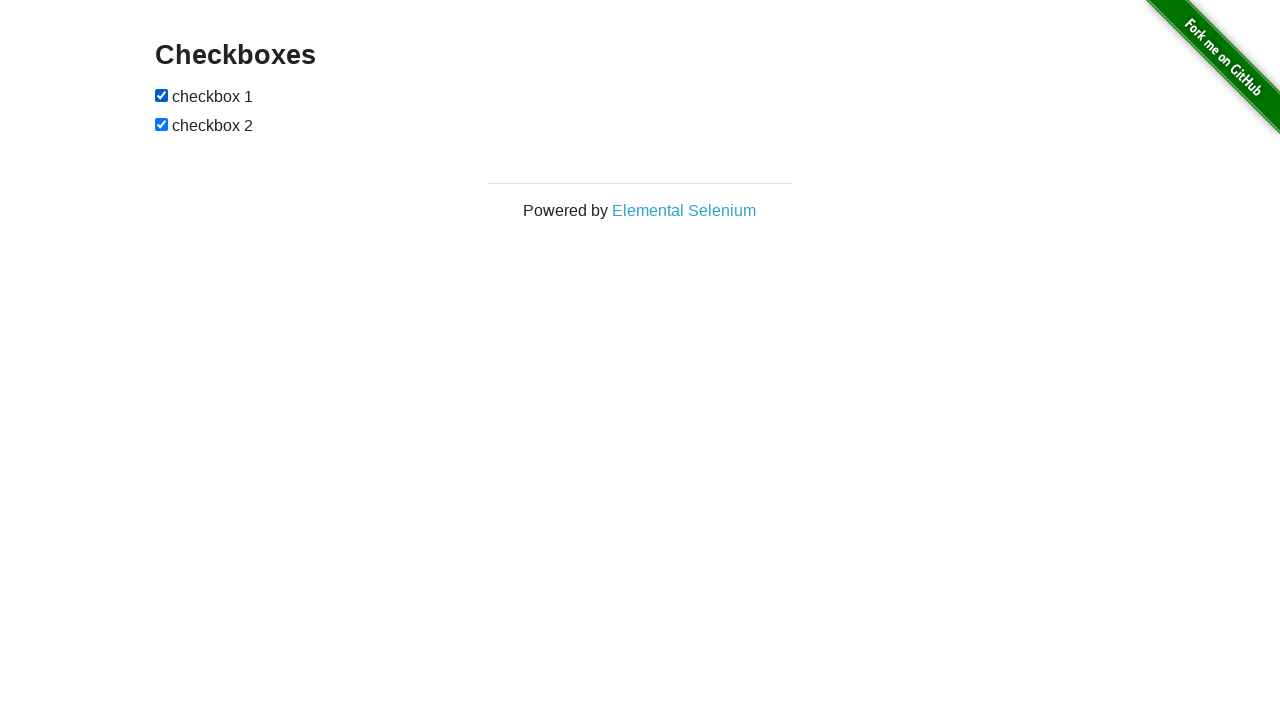

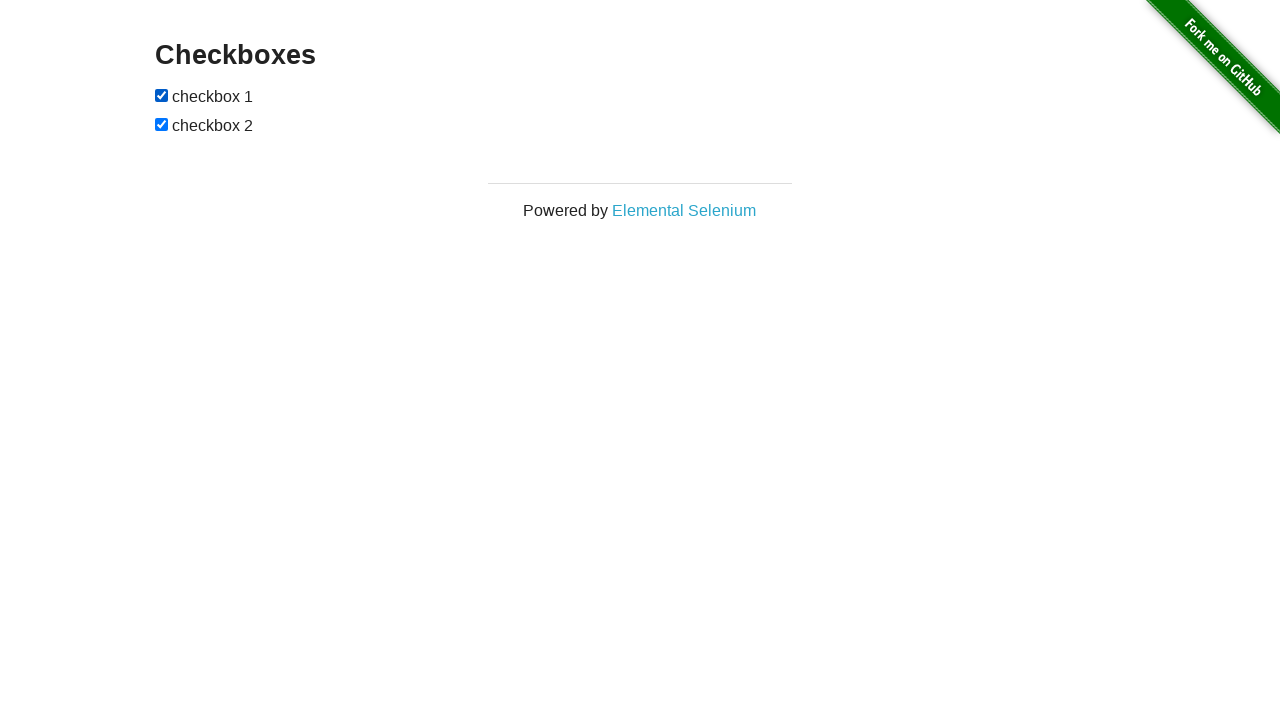